Tests auto-suggestive dropdown functionality by typing a partial country name and selecting the matching option from the suggestions

Starting URL: https://rahulshettyacademy.com/dropdownsPractise/

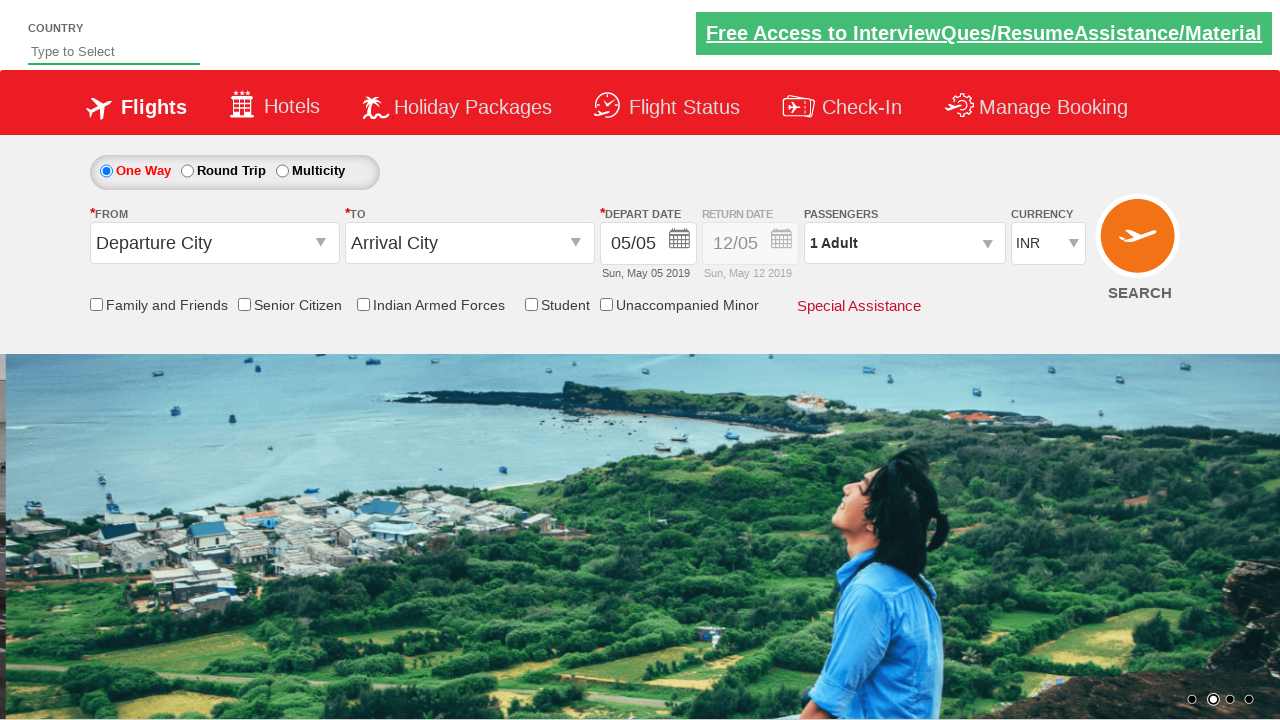

Typed 'ind' in auto-suggest input field on #autosuggest
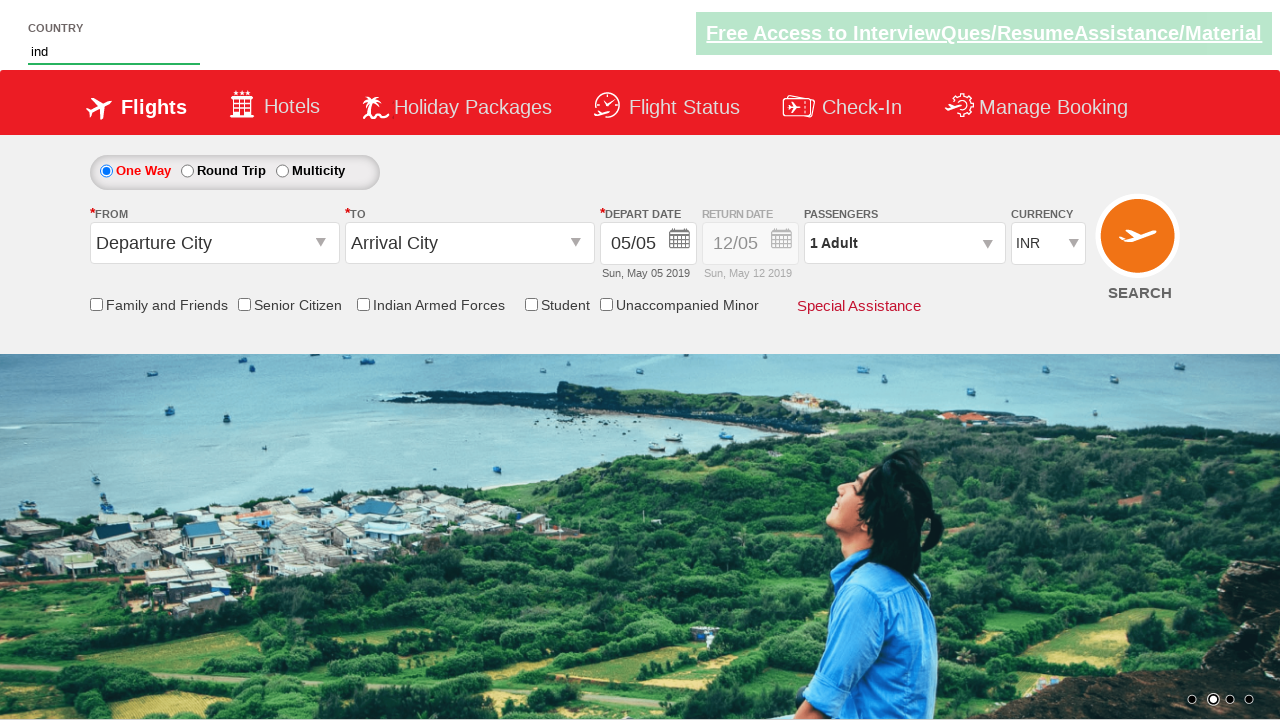

Auto-suggest dropdown options loaded
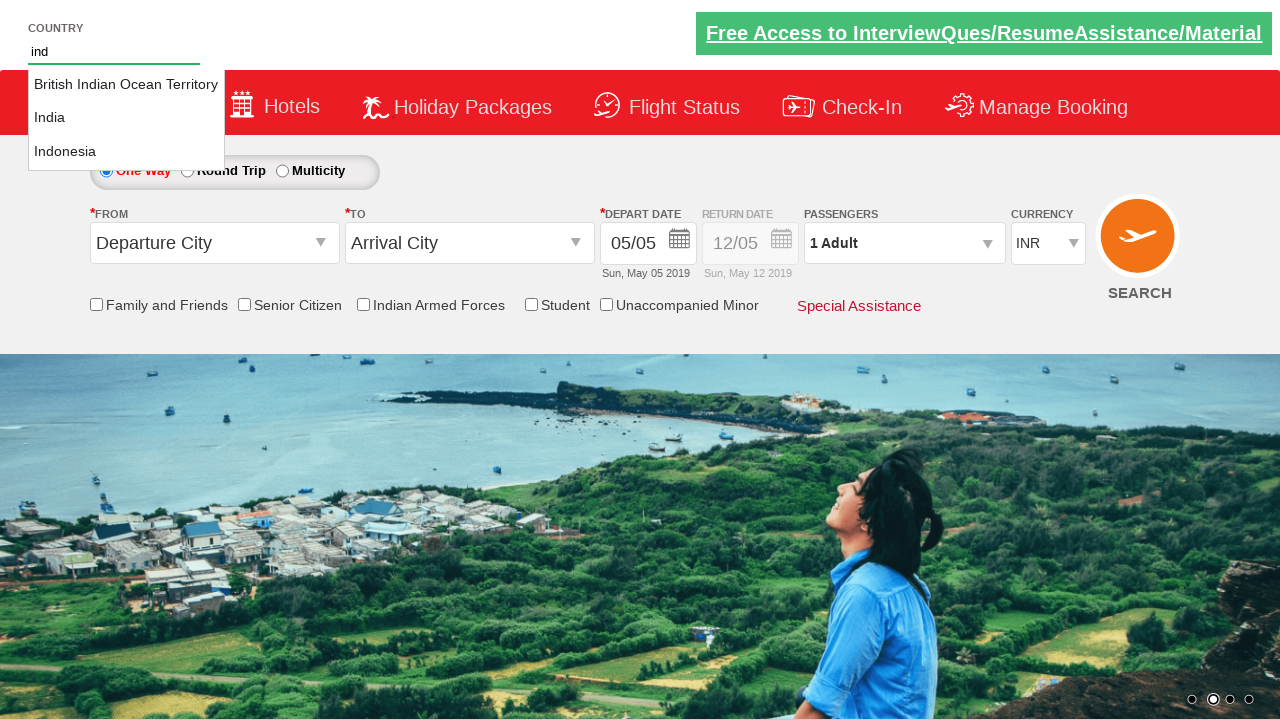

Selected 'India' from auto-suggest dropdown options at (126, 118) on li.ui-menu-item a >> nth=1
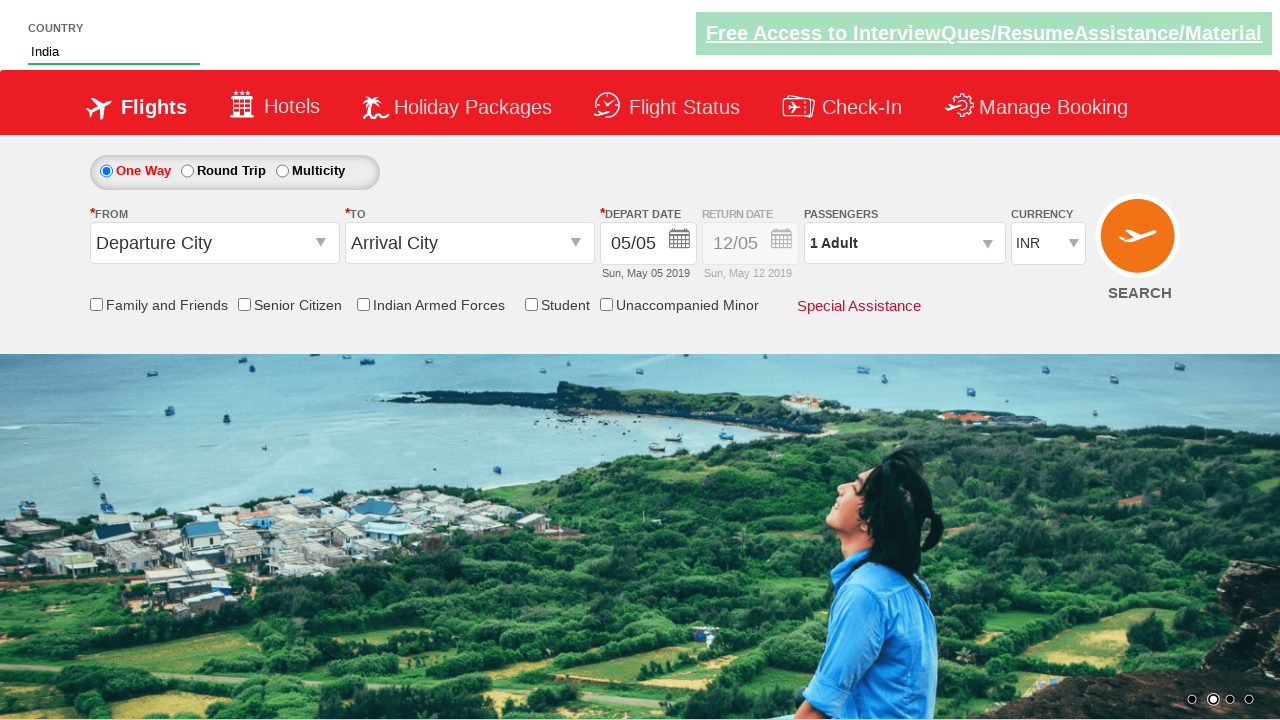

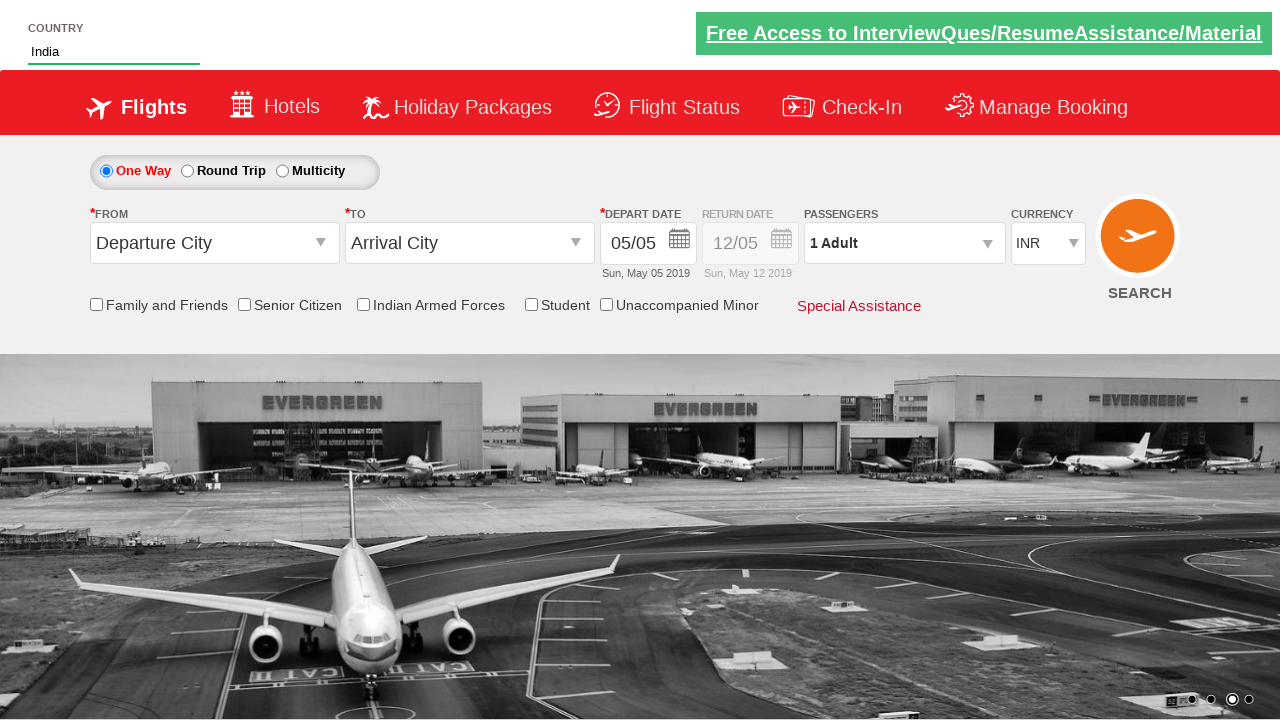